Tests that the complete all checkbox updates state when individual items are completed or cleared

Starting URL: https://demo.playwright.dev/todomvc

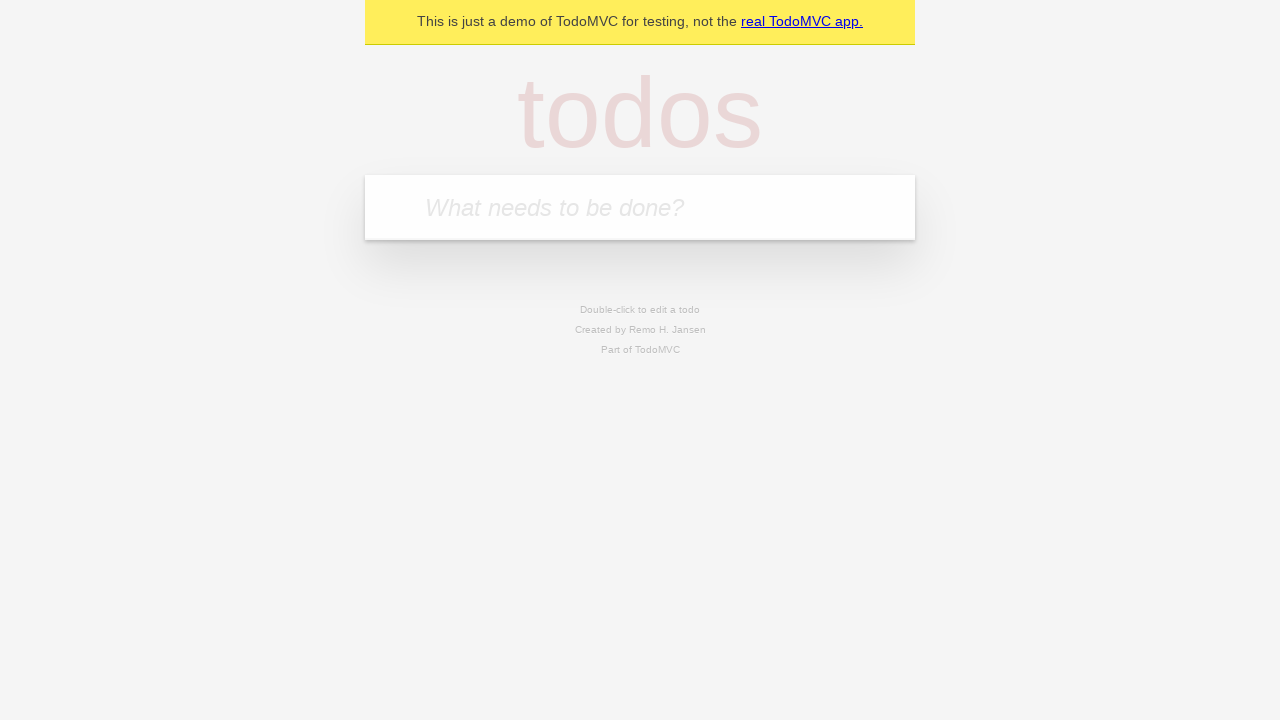

Filled todo input with 'buy some cheese' on internal:attr=[placeholder="What needs to be done?"i]
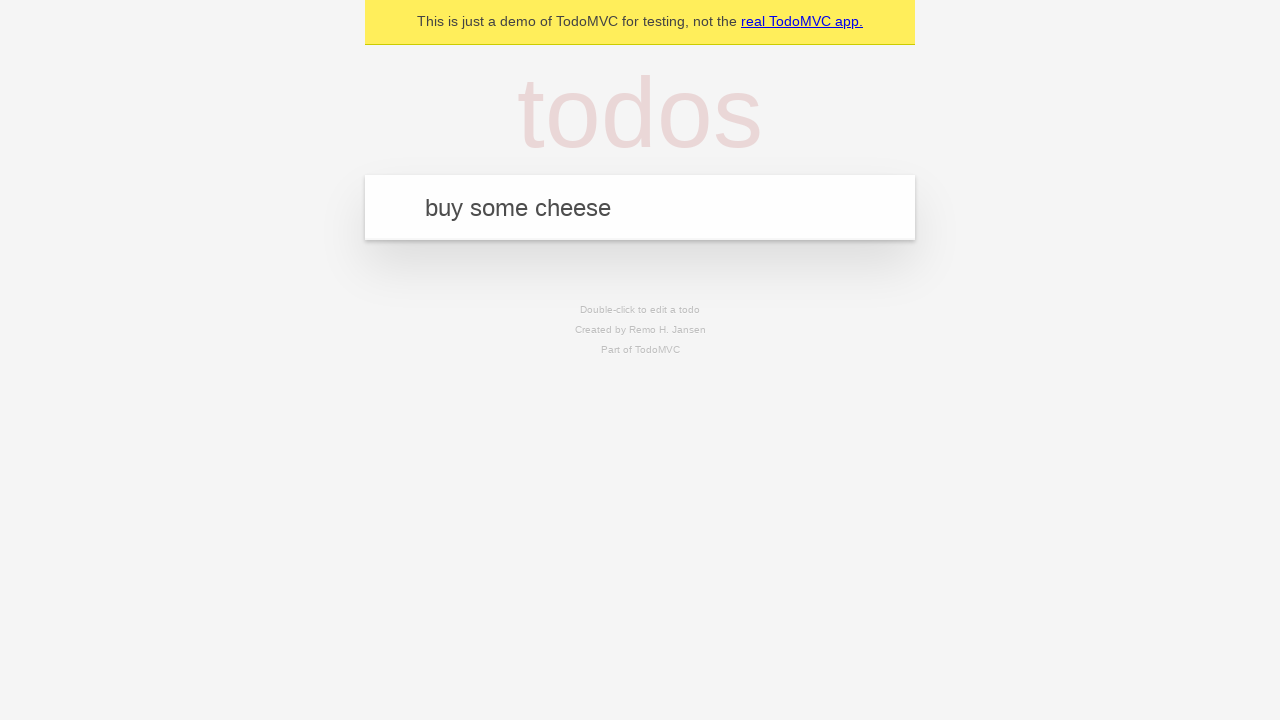

Pressed Enter to create first todo on internal:attr=[placeholder="What needs to be done?"i]
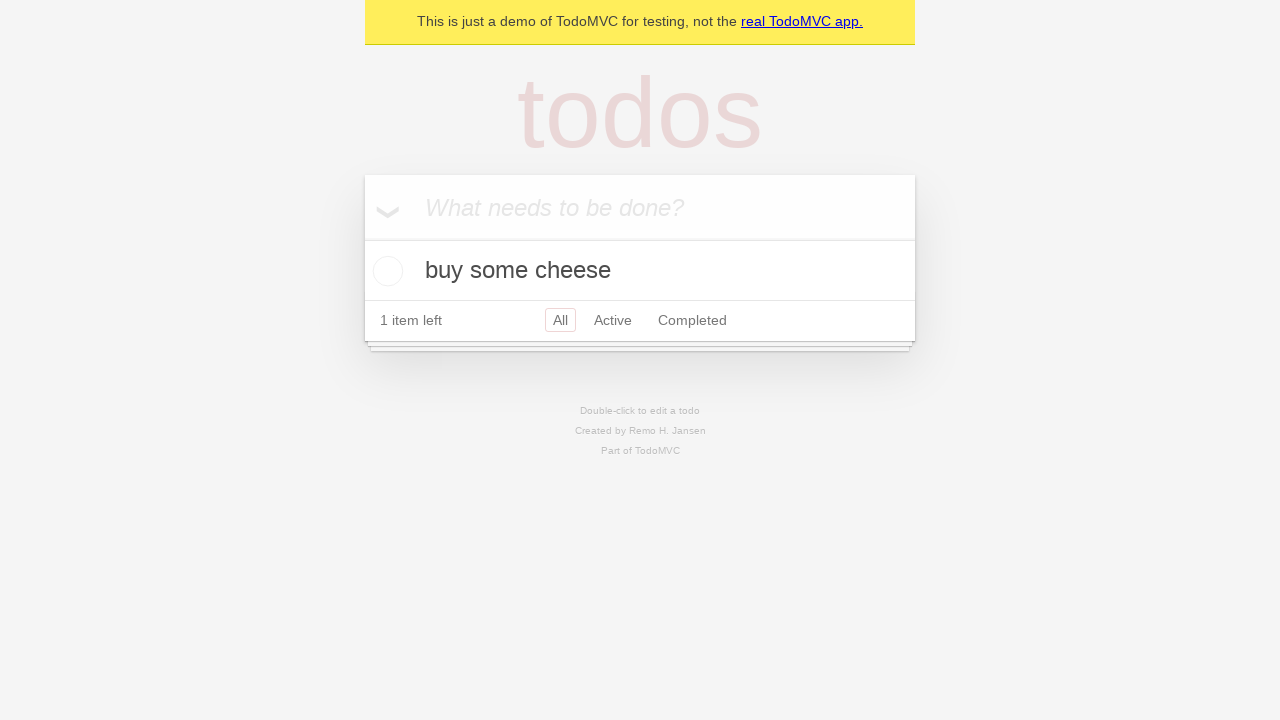

Filled todo input with 'feed the cat' on internal:attr=[placeholder="What needs to be done?"i]
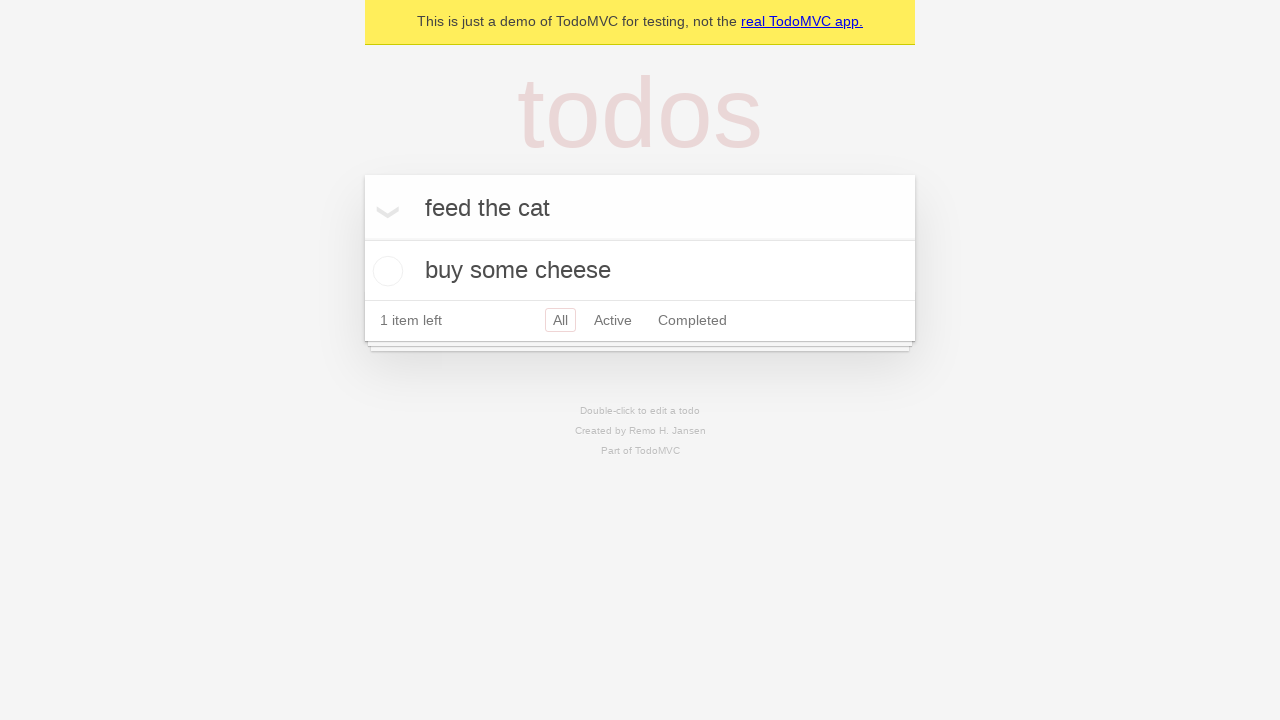

Pressed Enter to create second todo on internal:attr=[placeholder="What needs to be done?"i]
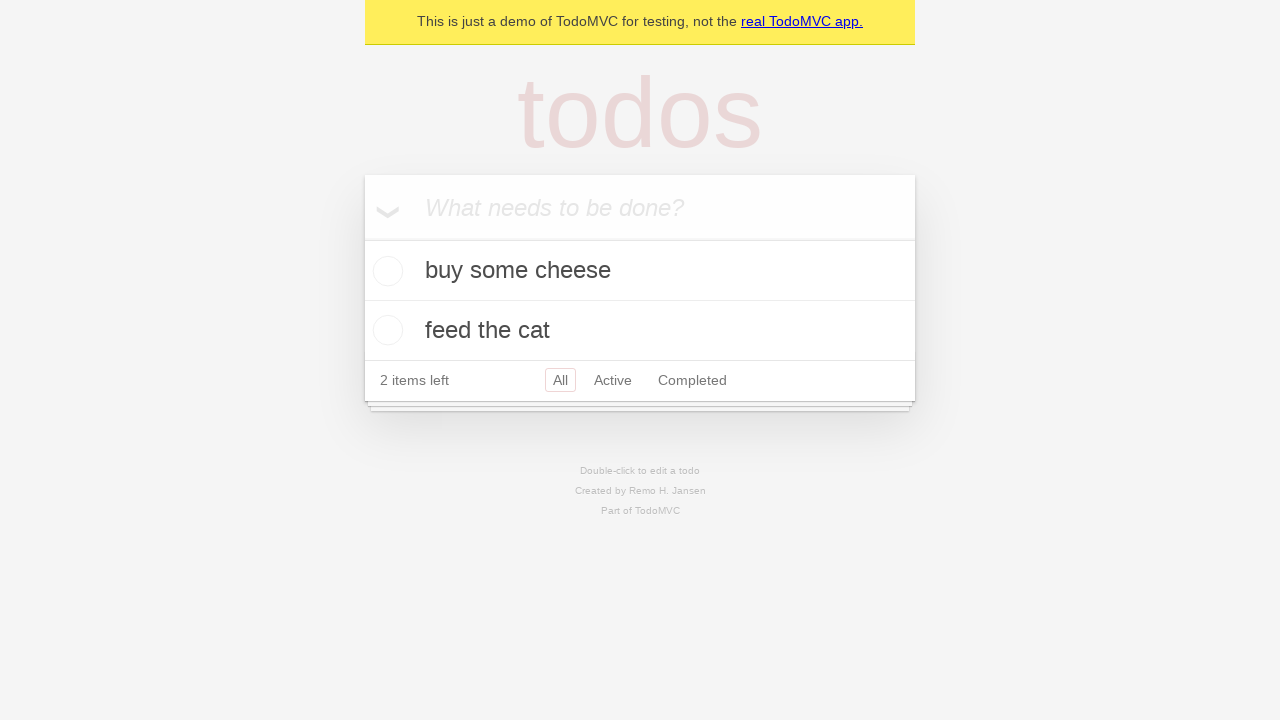

Filled todo input with 'book a doctors appointment' on internal:attr=[placeholder="What needs to be done?"i]
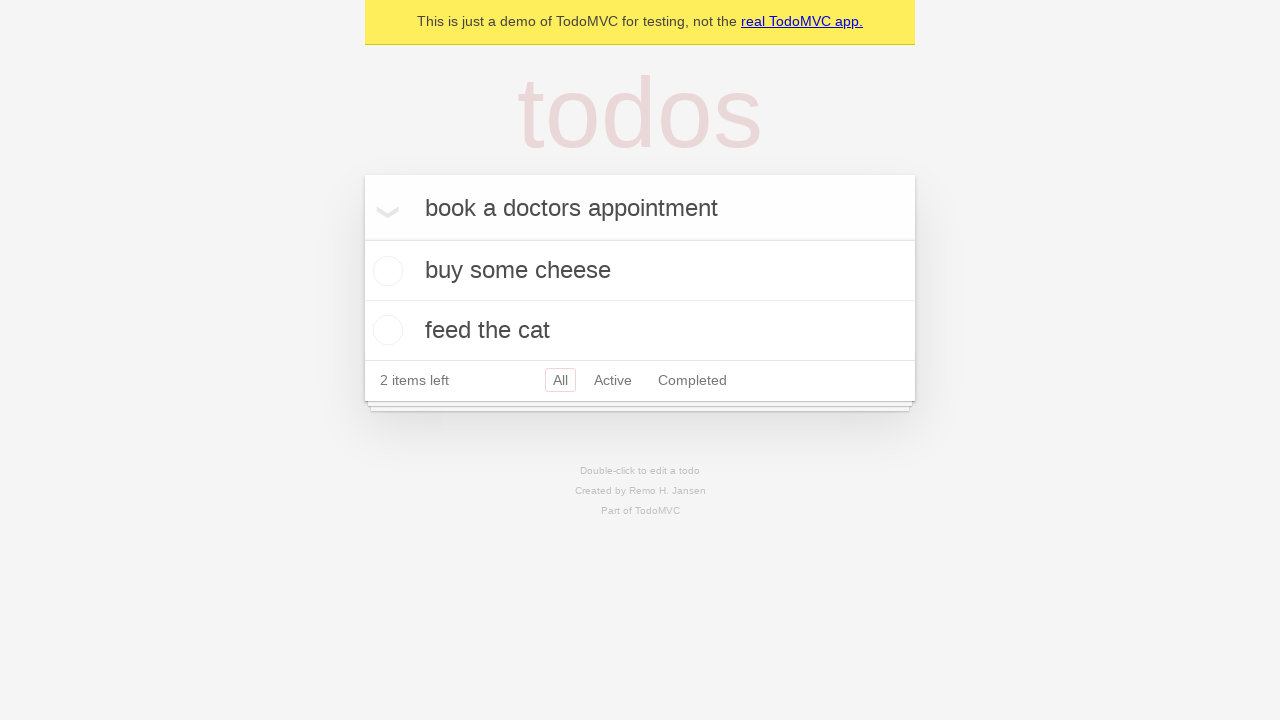

Pressed Enter to create third todo on internal:attr=[placeholder="What needs to be done?"i]
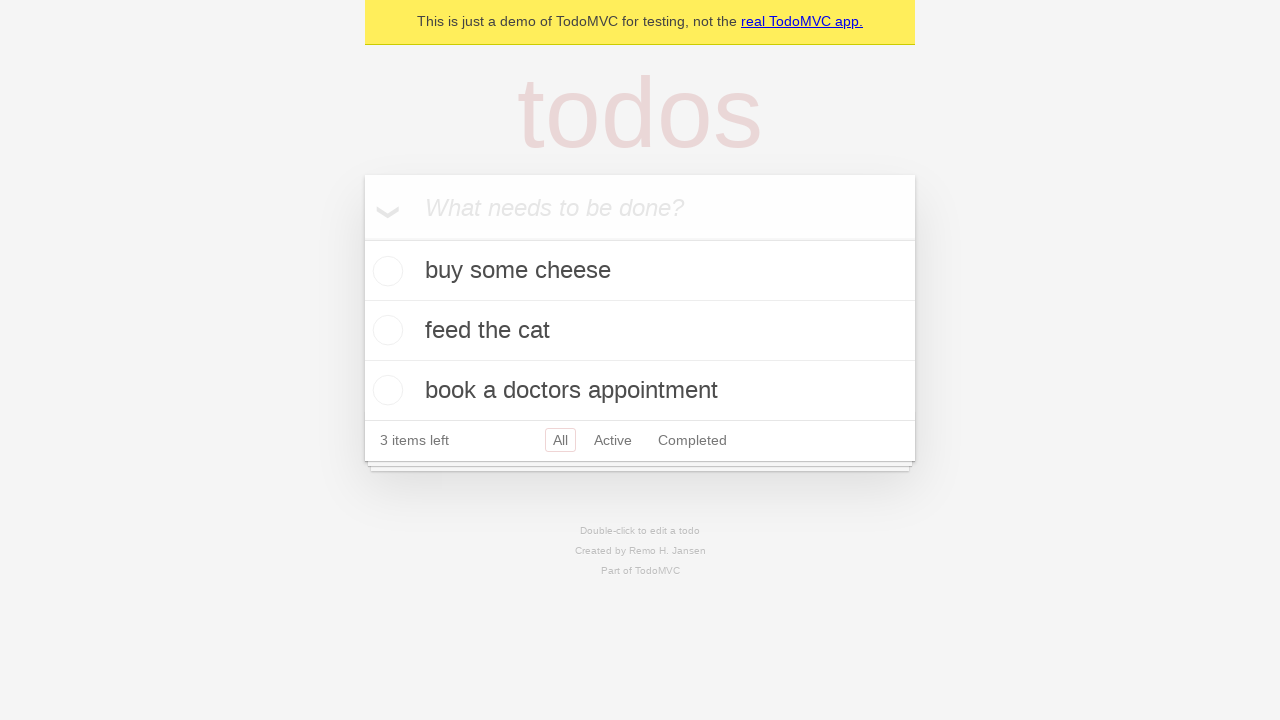

Checked 'Mark all as complete' checkbox to complete all todos at (362, 238) on internal:label="Mark all as complete"i
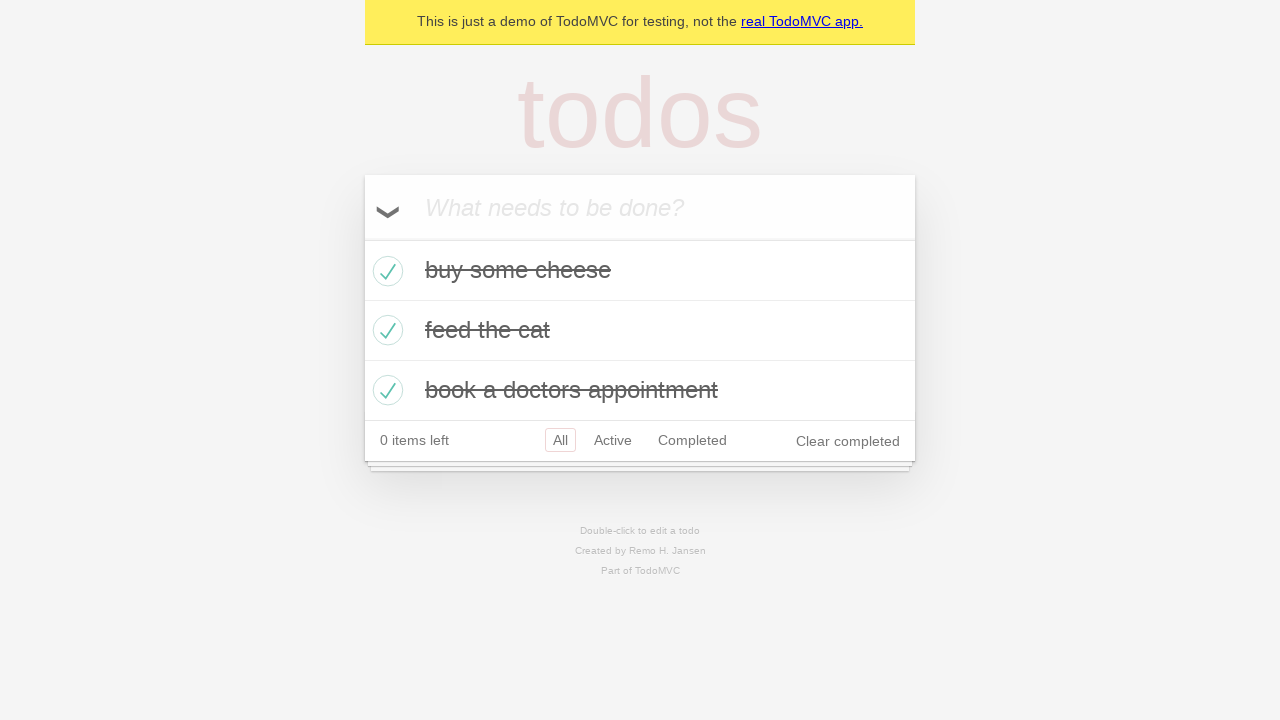

Unchecked first todo item at (385, 271) on internal:testid=[data-testid="todo-item"s] >> nth=0 >> internal:role=checkbox
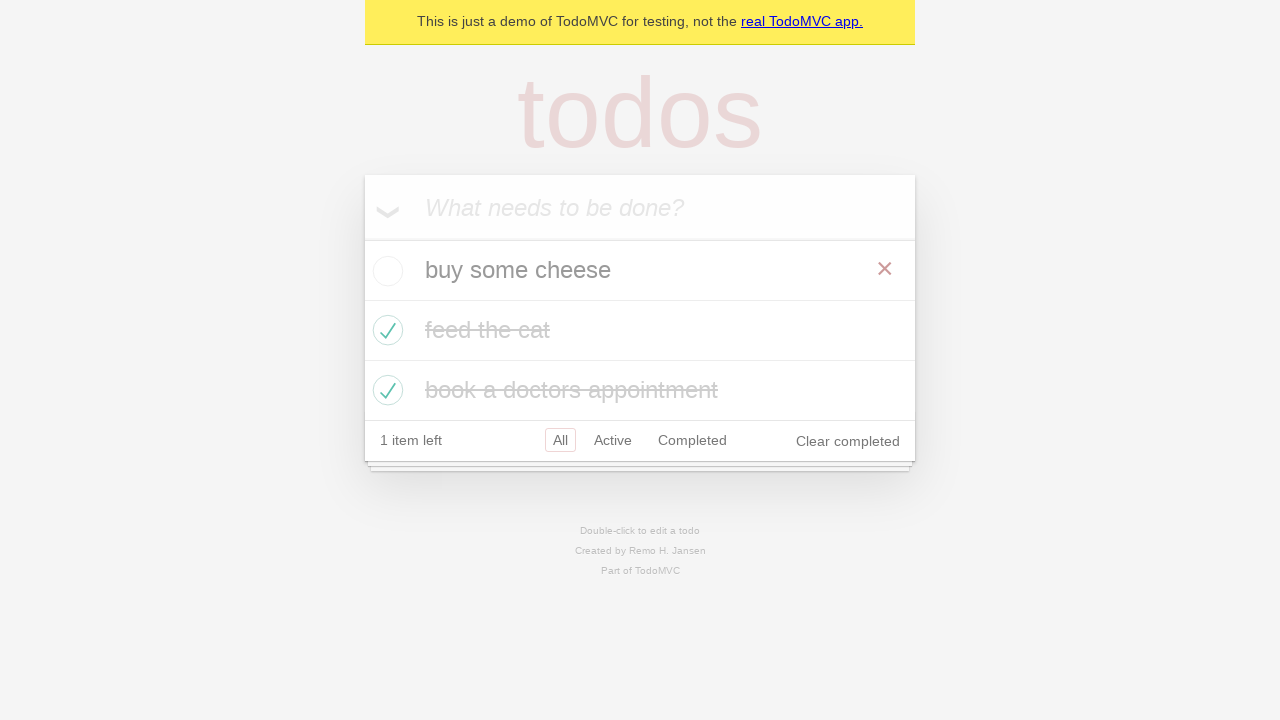

Checked first todo item again at (385, 271) on internal:testid=[data-testid="todo-item"s] >> nth=0 >> internal:role=checkbox
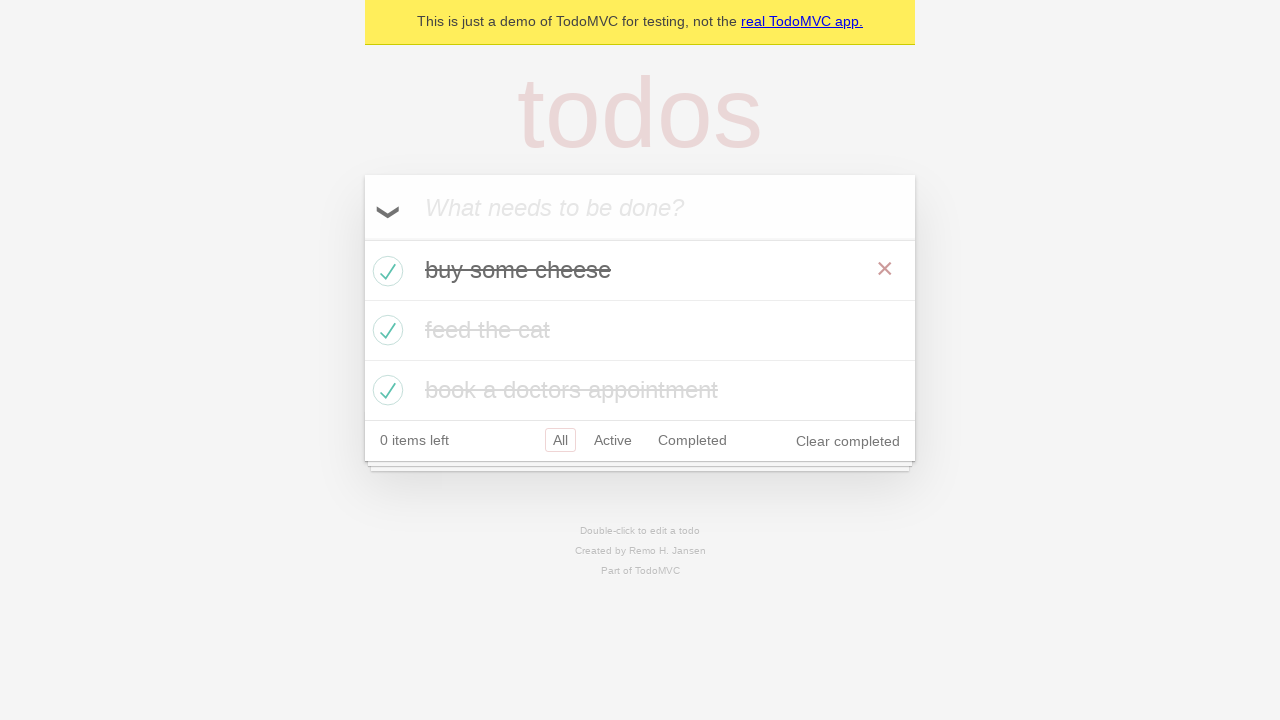

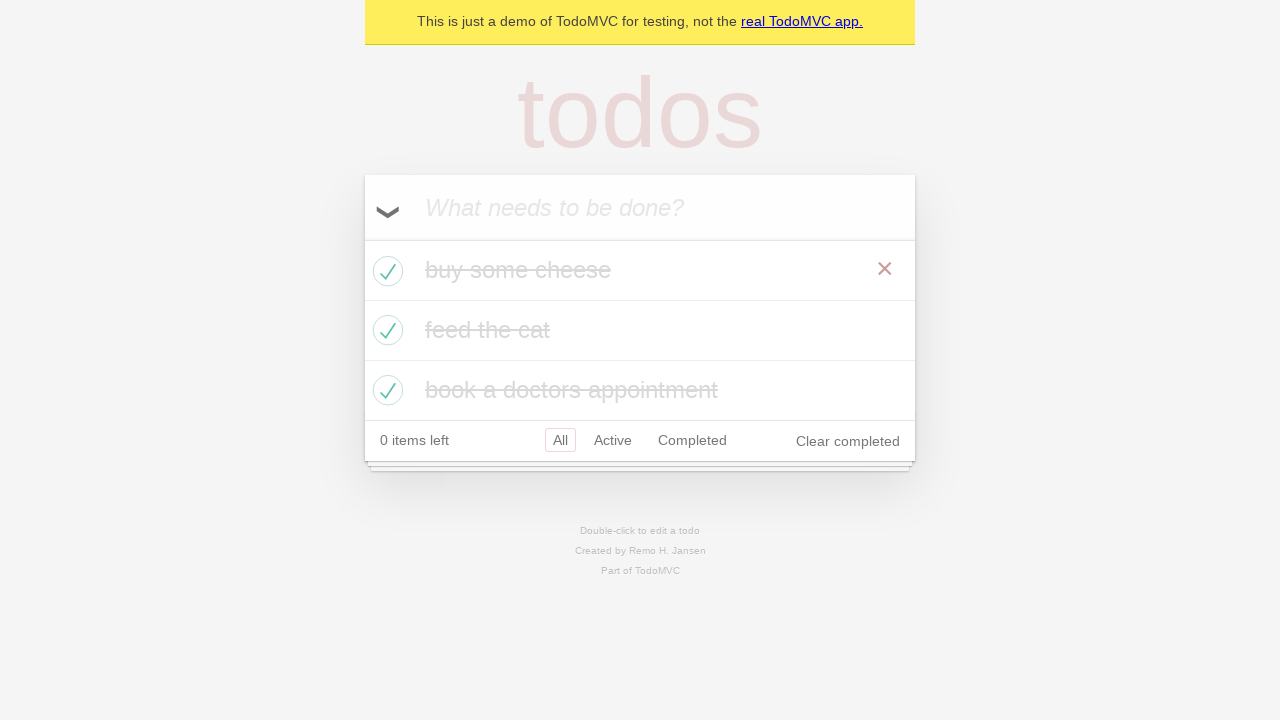